Navigates to python.org, verifies the page title contains "Python", performs a search for "pycon", and verifies search results are displayed.

Starting URL: http://www.python.org

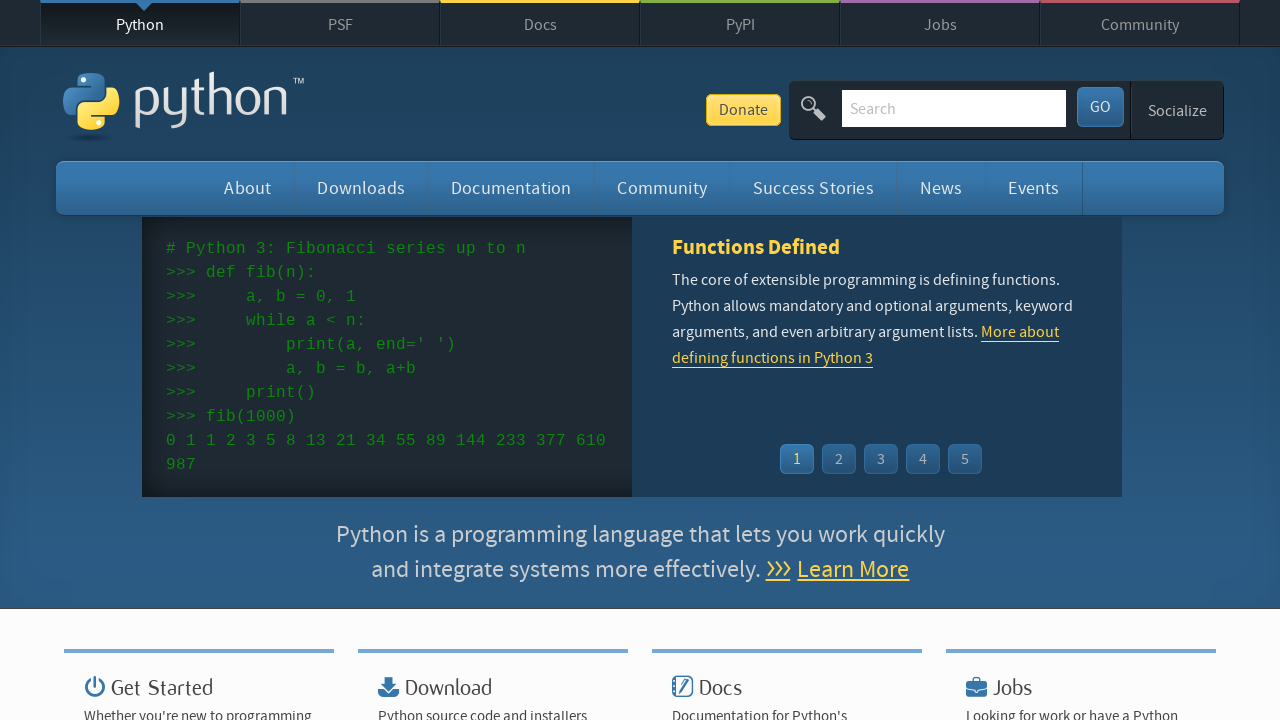

Verified page title contains 'Python'
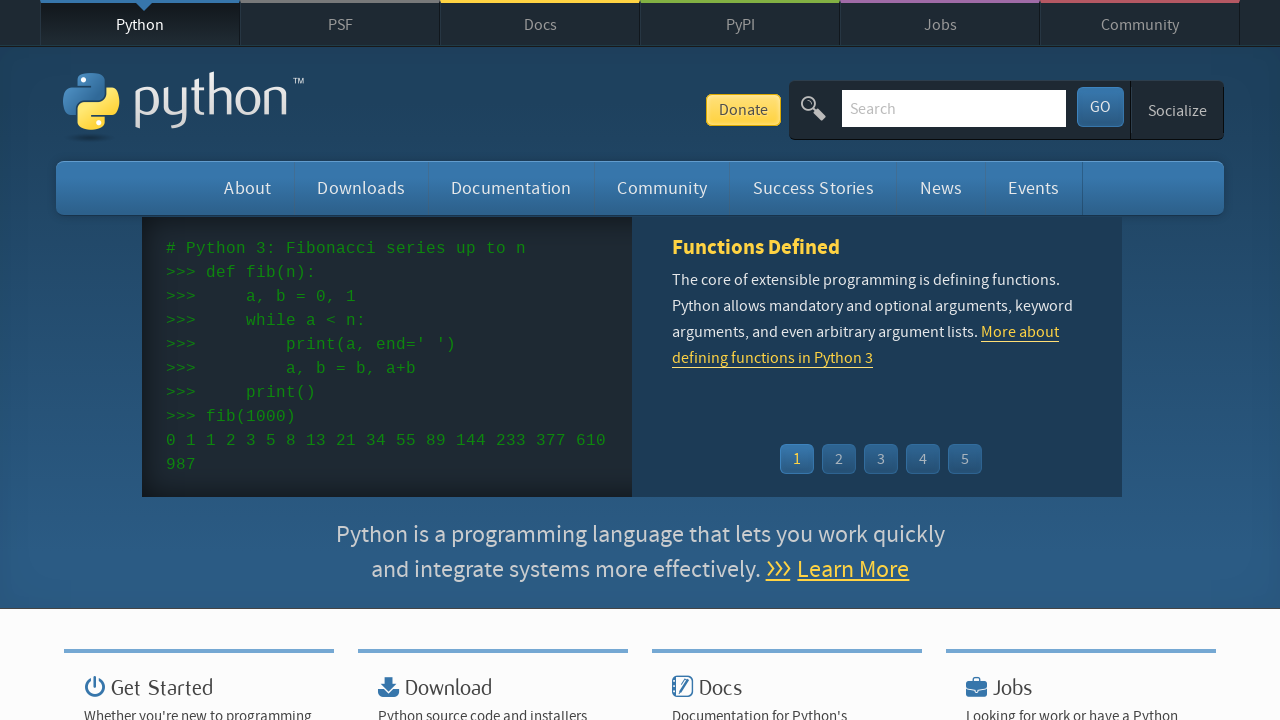

Filled search box with 'pycon' on input[name='q']
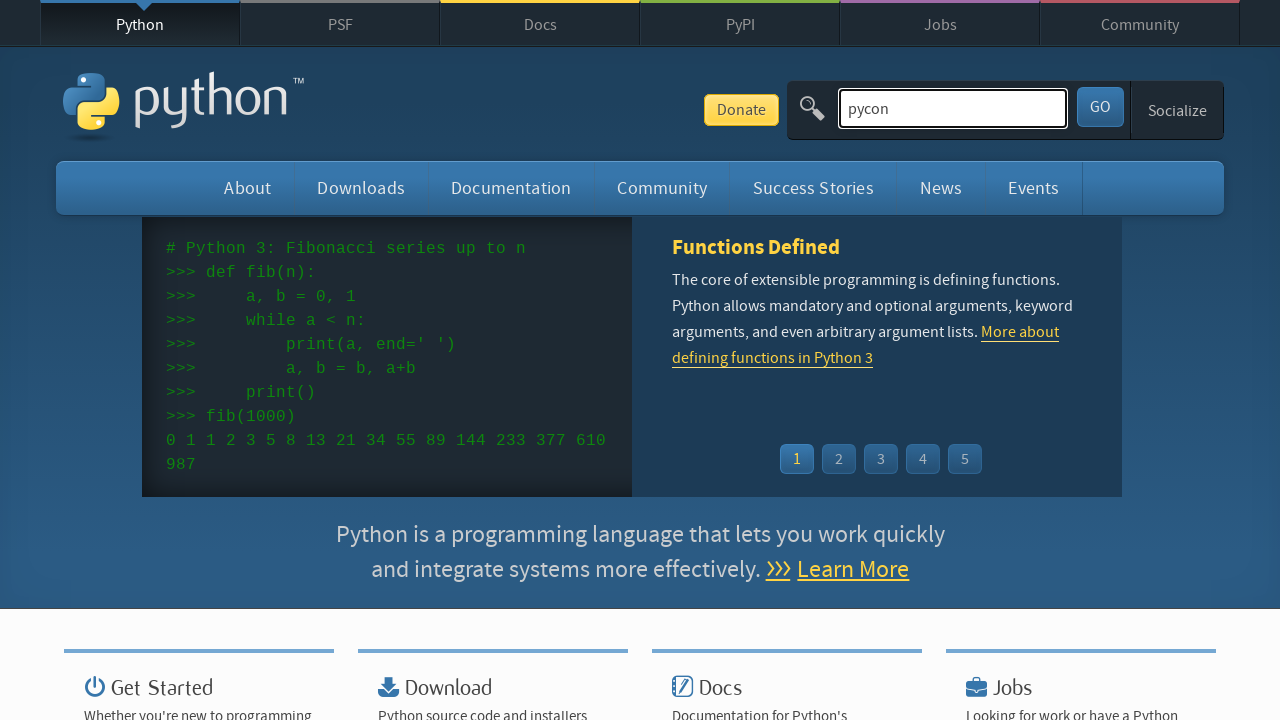

Pressed Enter to submit search on input[name='q']
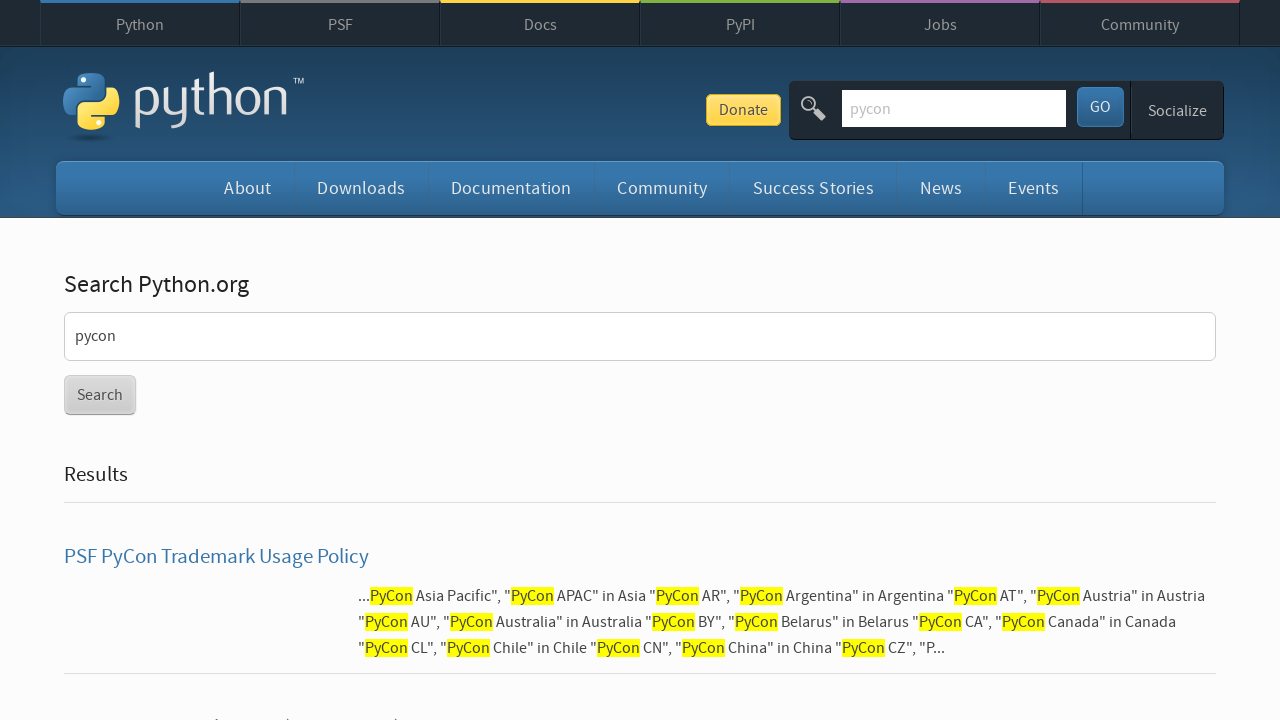

Waited for network idle after search
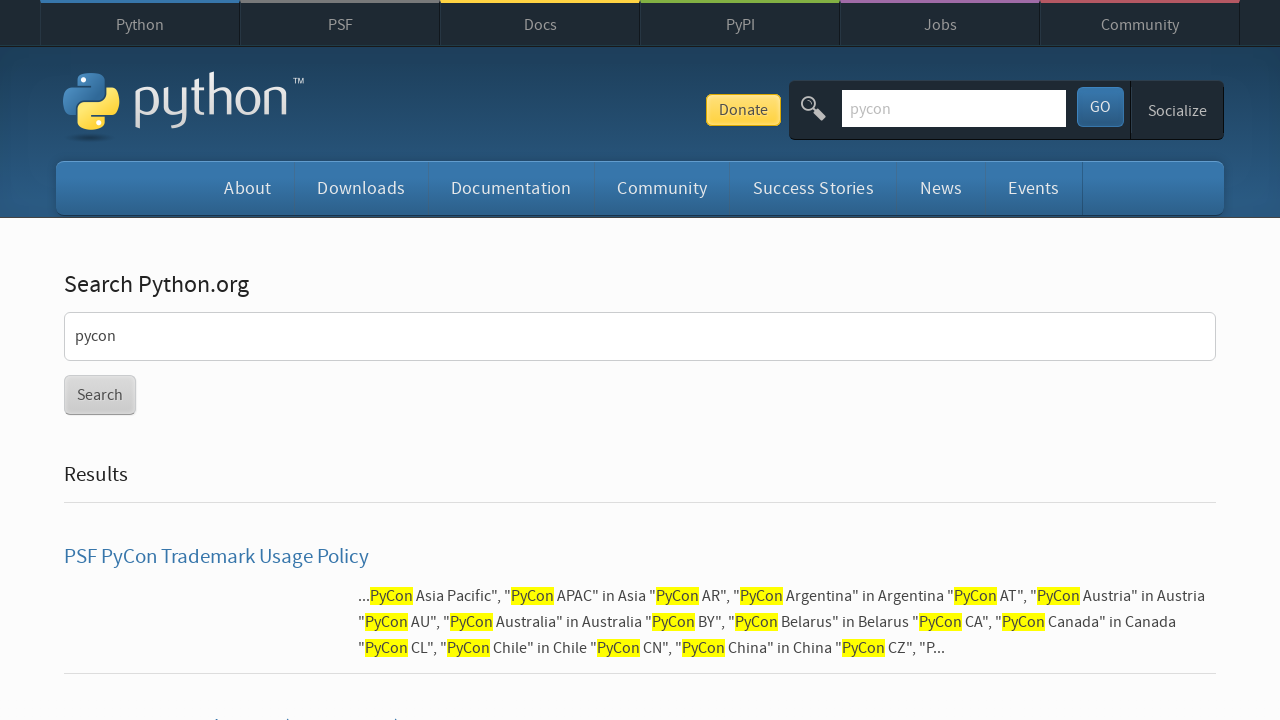

Verified search results are displayed (no 'No results found' message)
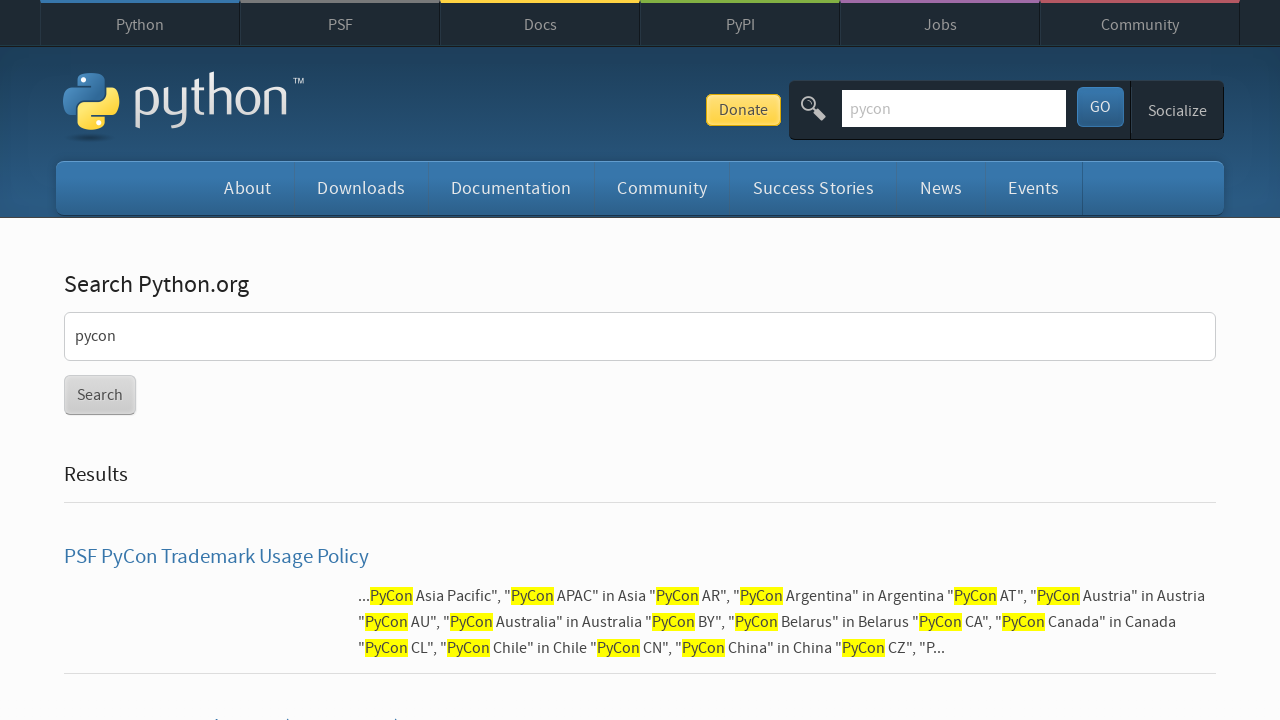

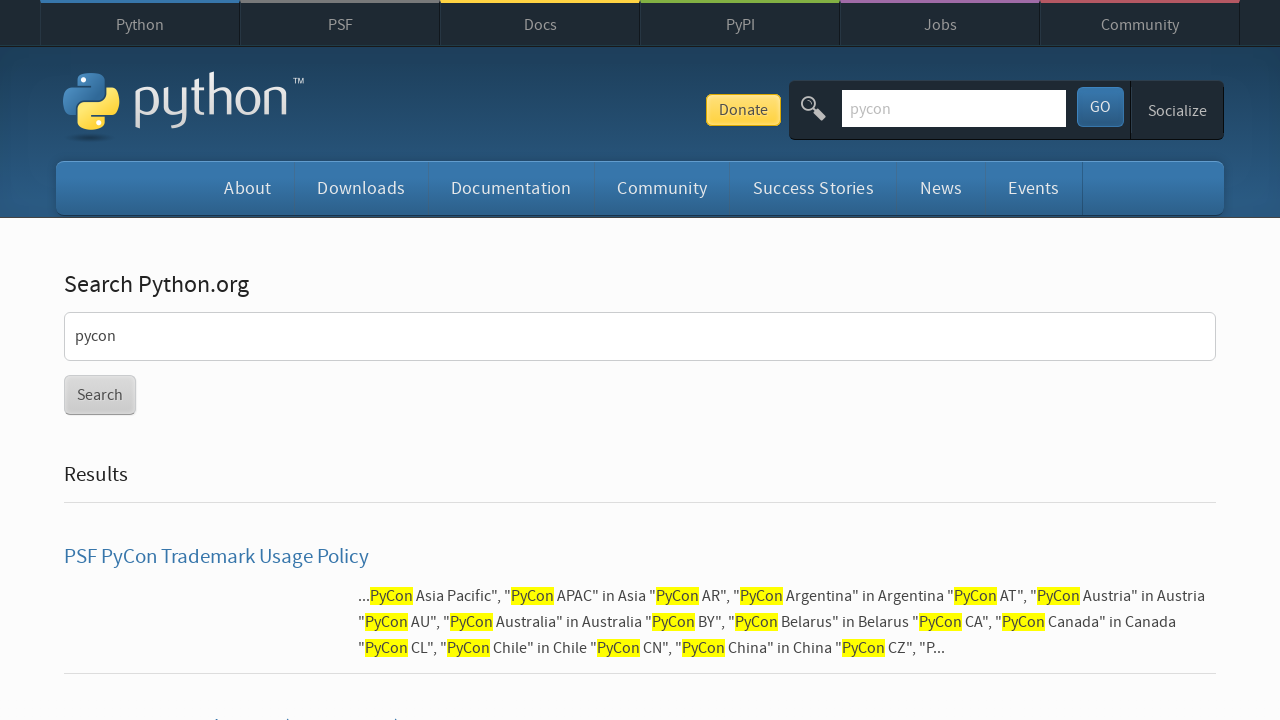